Tests the Text Box form by filling name and email fields and verifying the combined output message.

Starting URL: https://demoqa.com/

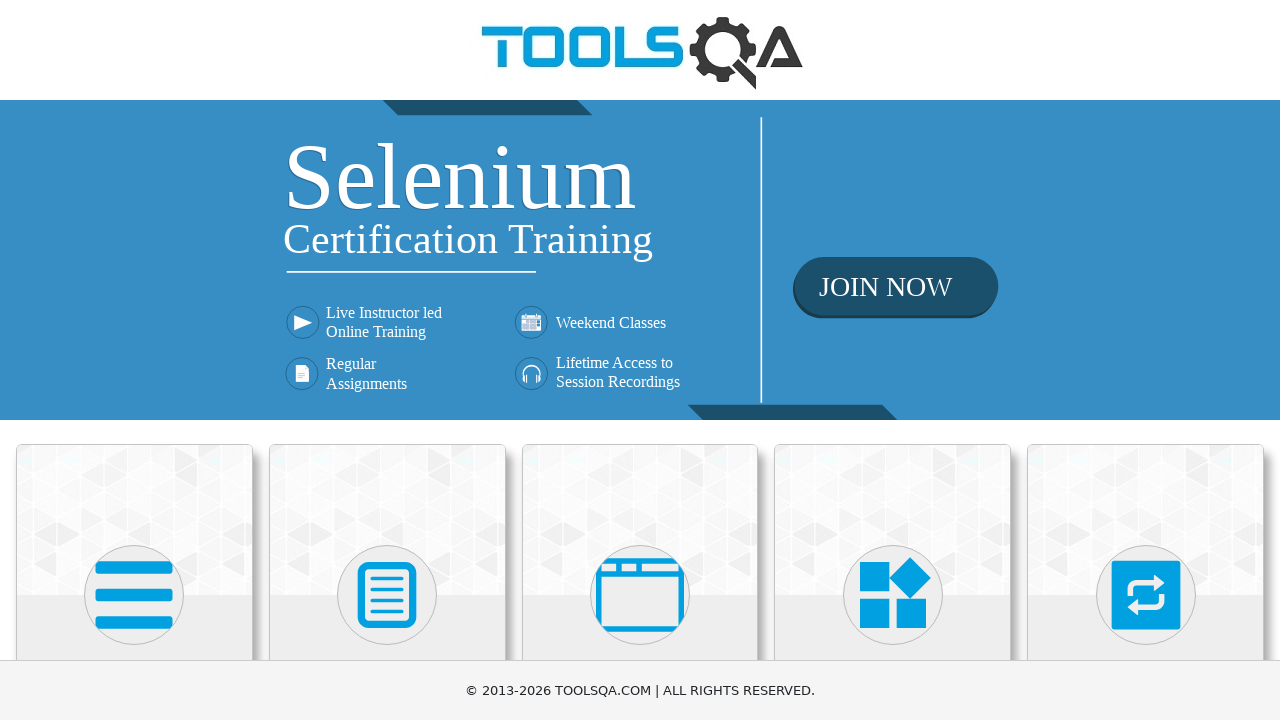

Clicked on Elements card at (134, 520) on xpath=//div[@class='card mt-4 top-card'][1]
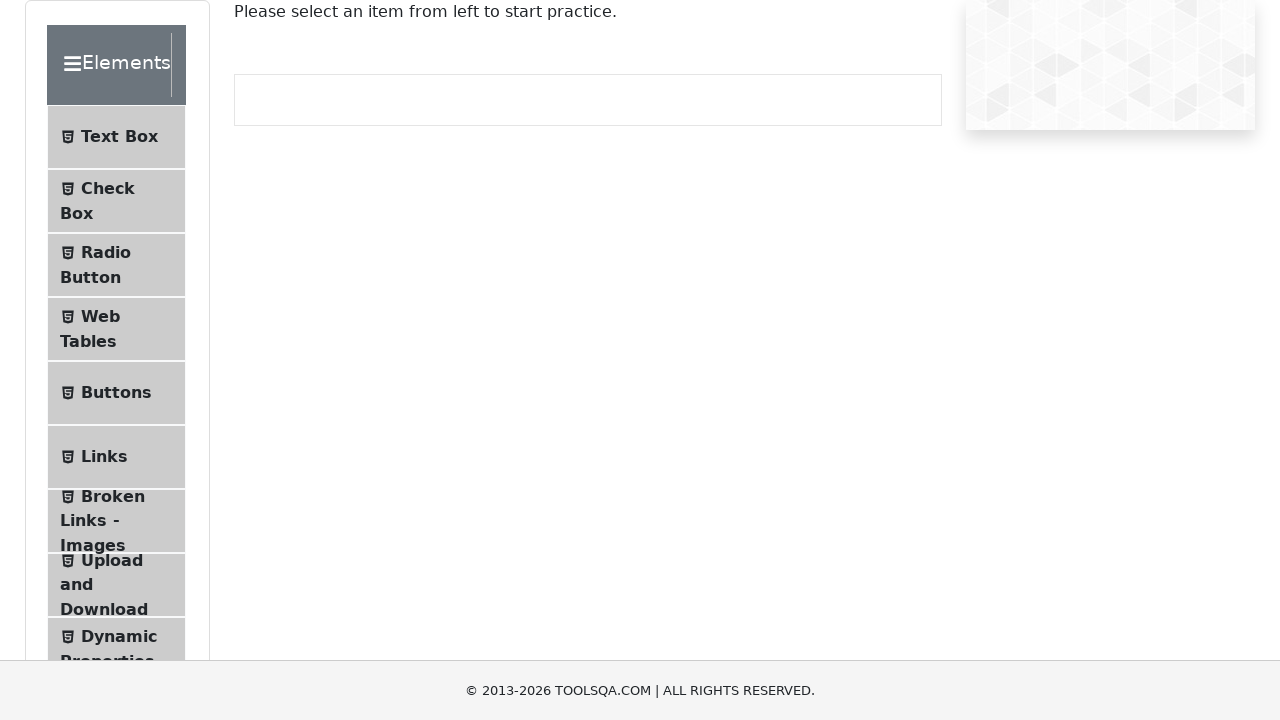

Clicked on Text Box menu item at (116, 137) on xpath=//li[@id='item-0'][1]
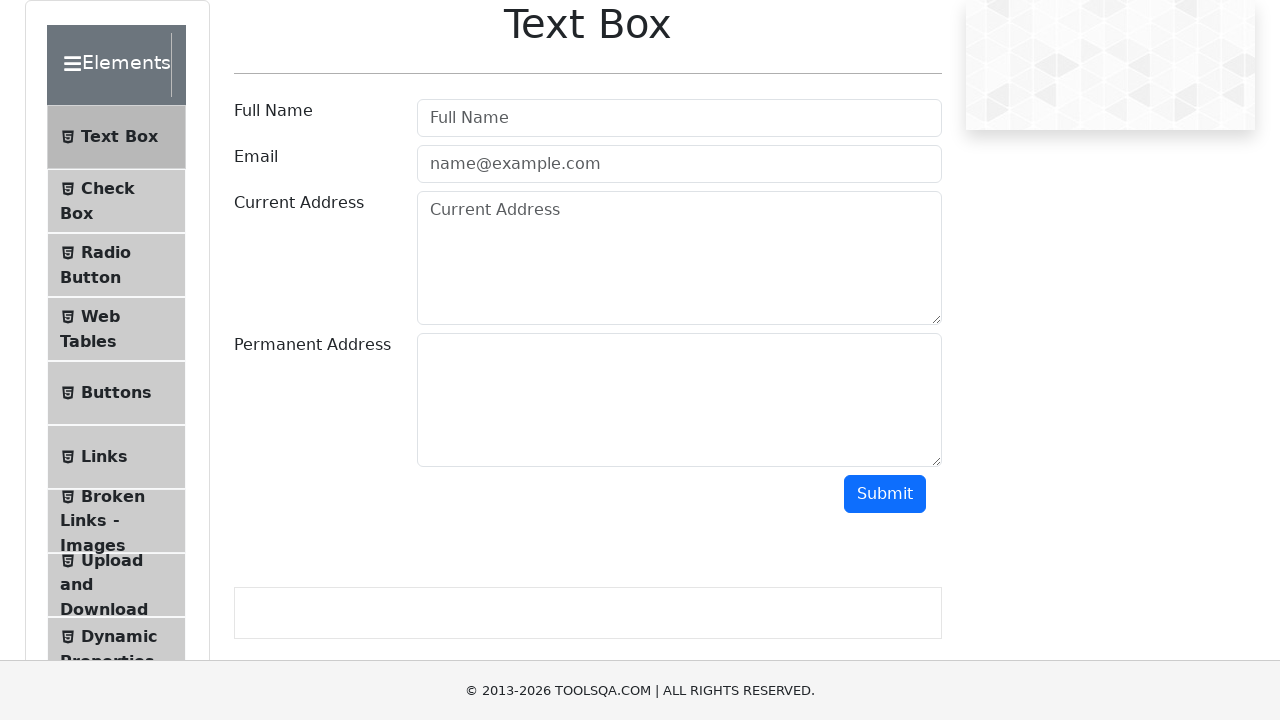

Filled in full name field with 'Barak Obama' on xpath=//input[@class=' mr-sm-2 form-control'][1]
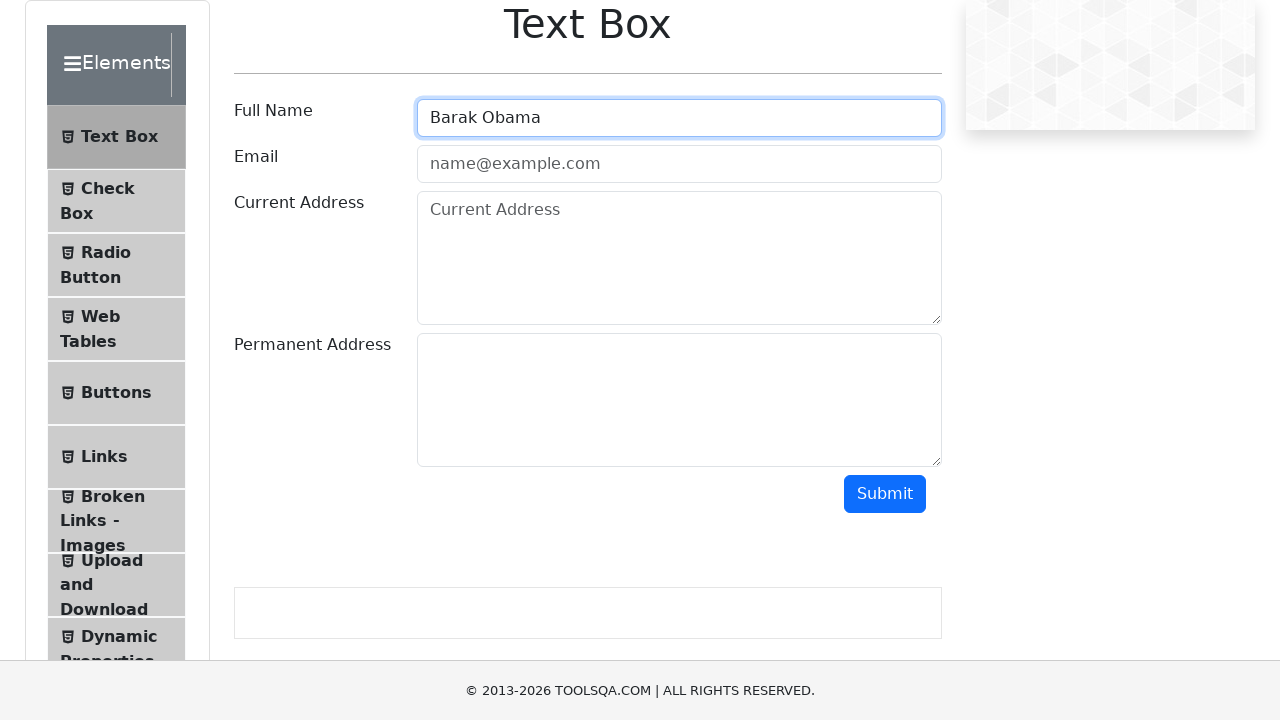

Filled in email field with 'barak1961@gmail.com' on xpath=//input[@class='mr-sm-2 form-control']
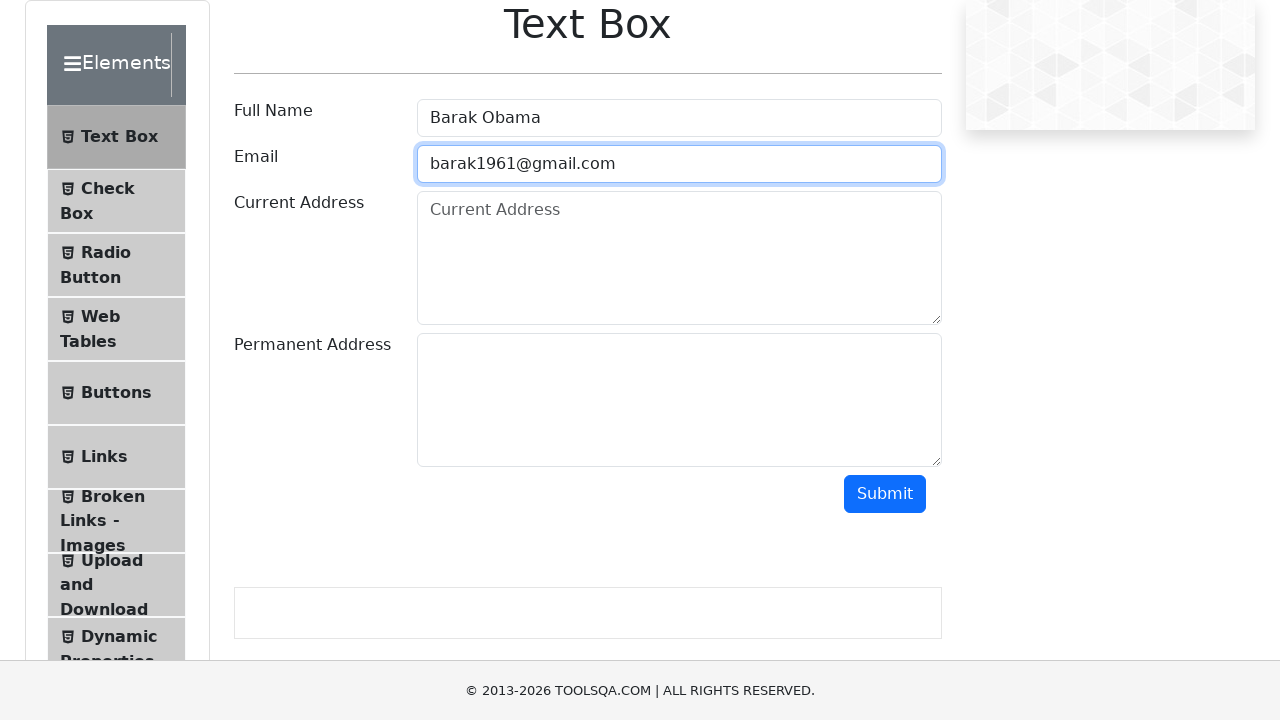

Clicked submit button to submit Text Box form at (885, 494) on #submit
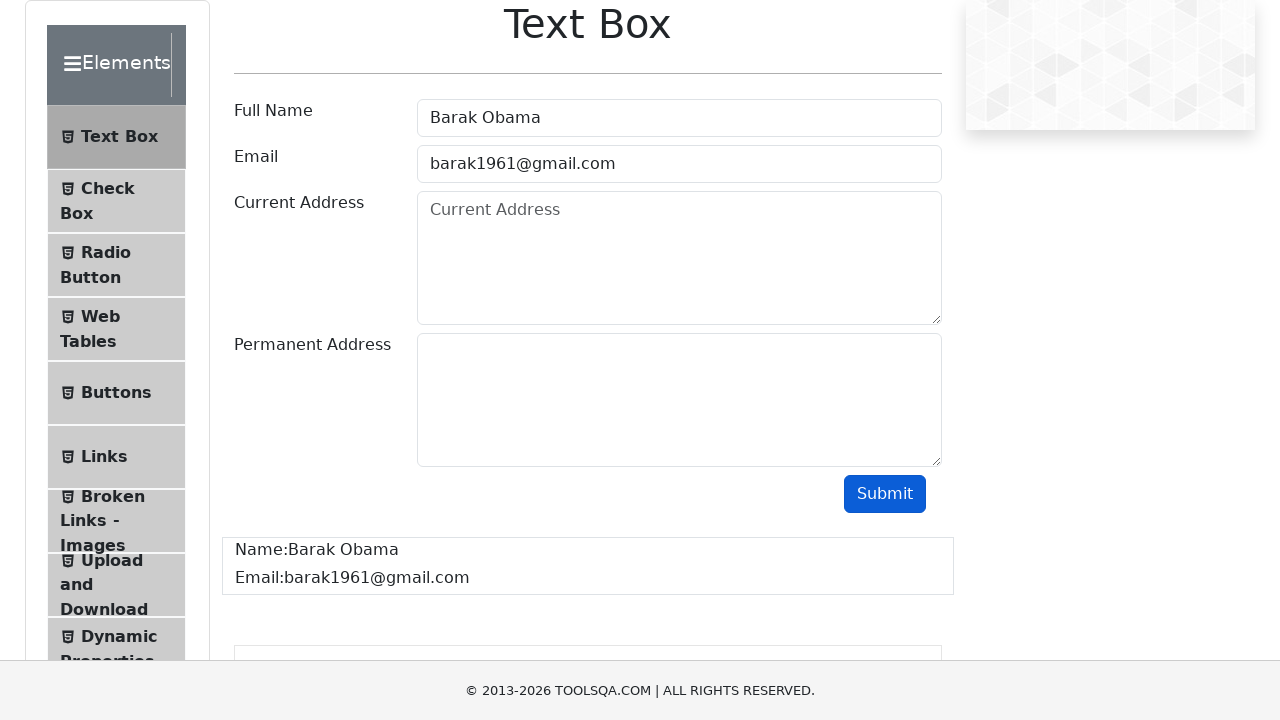

Verified output message is displayed
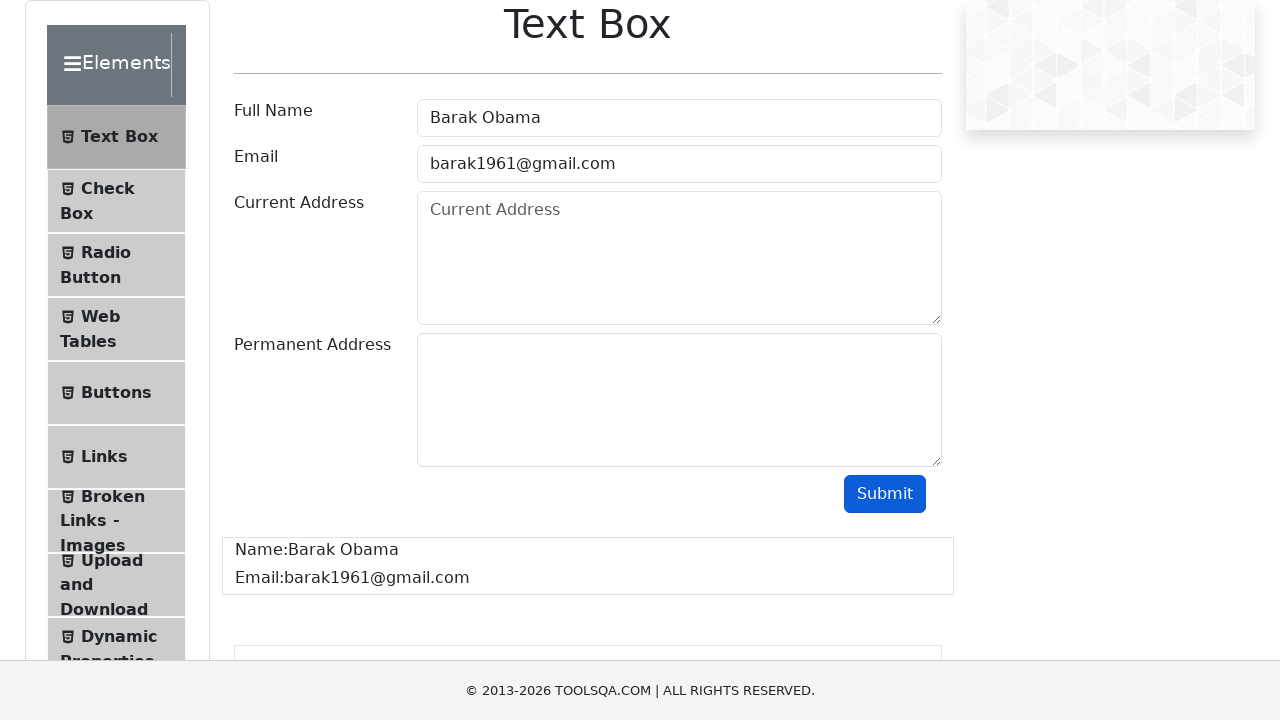

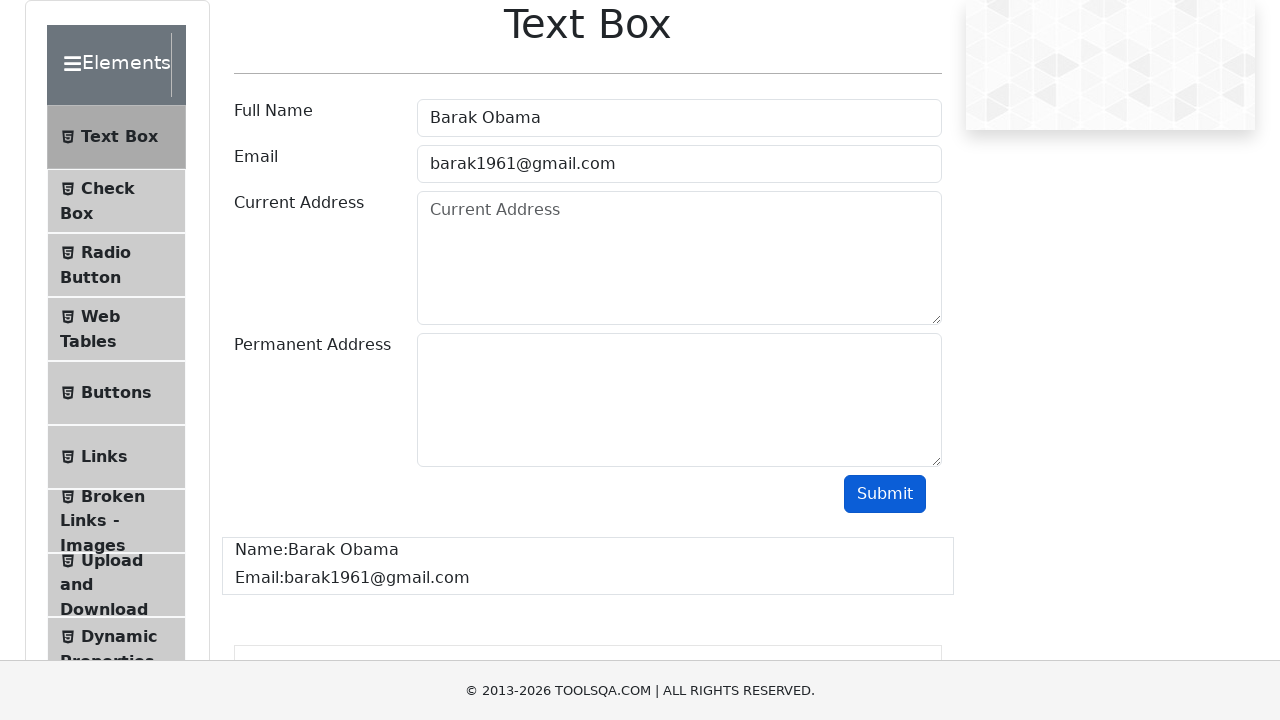